Tests the PDF to JPG converter page by clicking on the file picker button to initiate file upload

Starting URL: https://www.ilovepdf.com/pdf_to_jpg

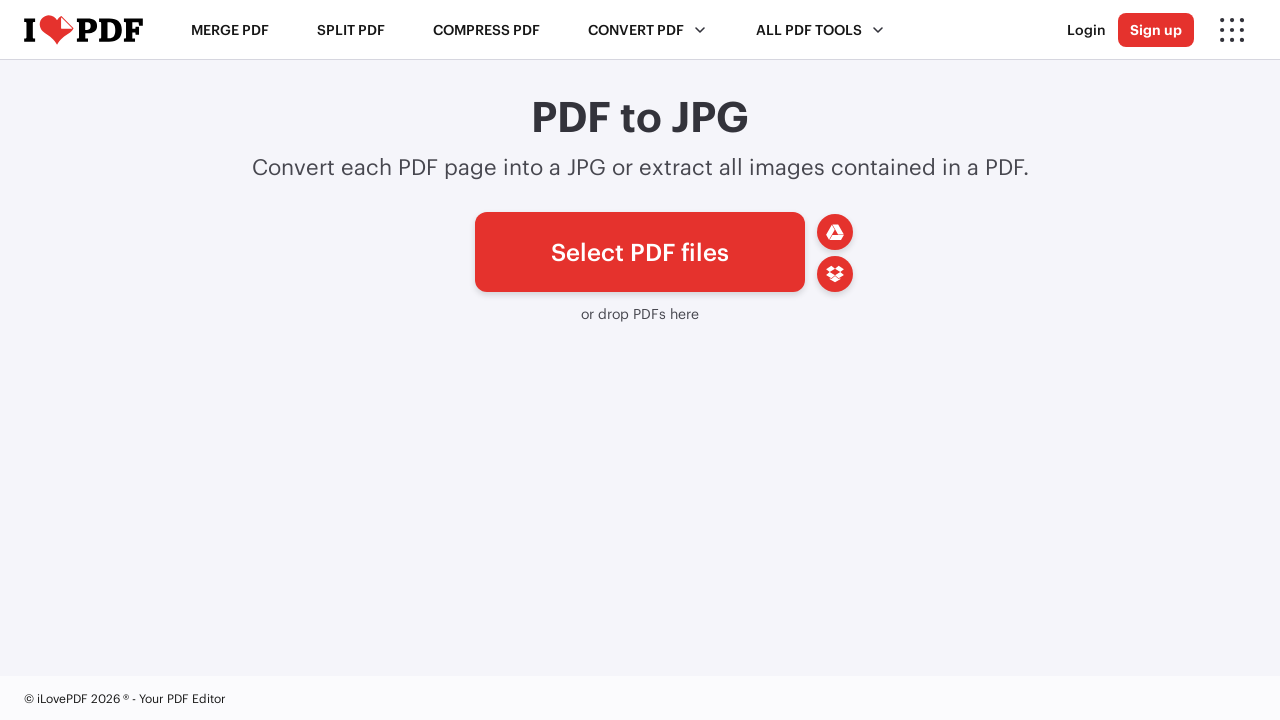

Clicked file picker button to initiate file upload at (640, 252) on #pickfiles
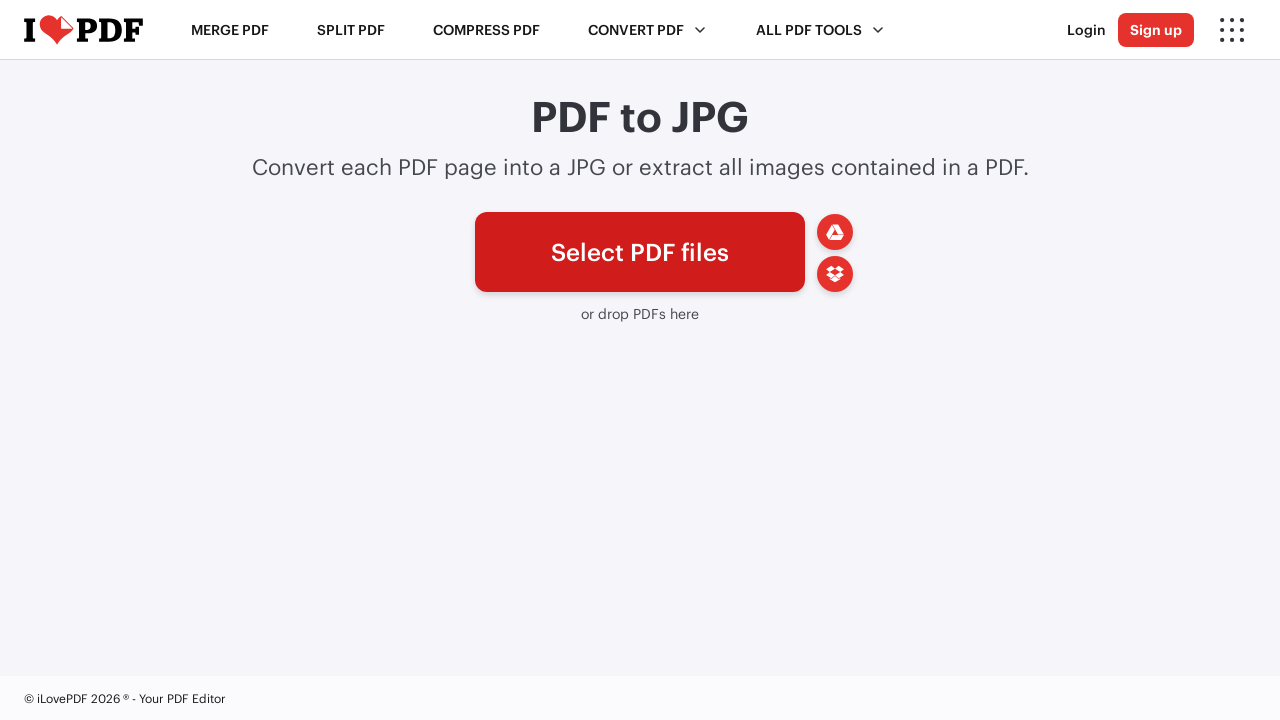

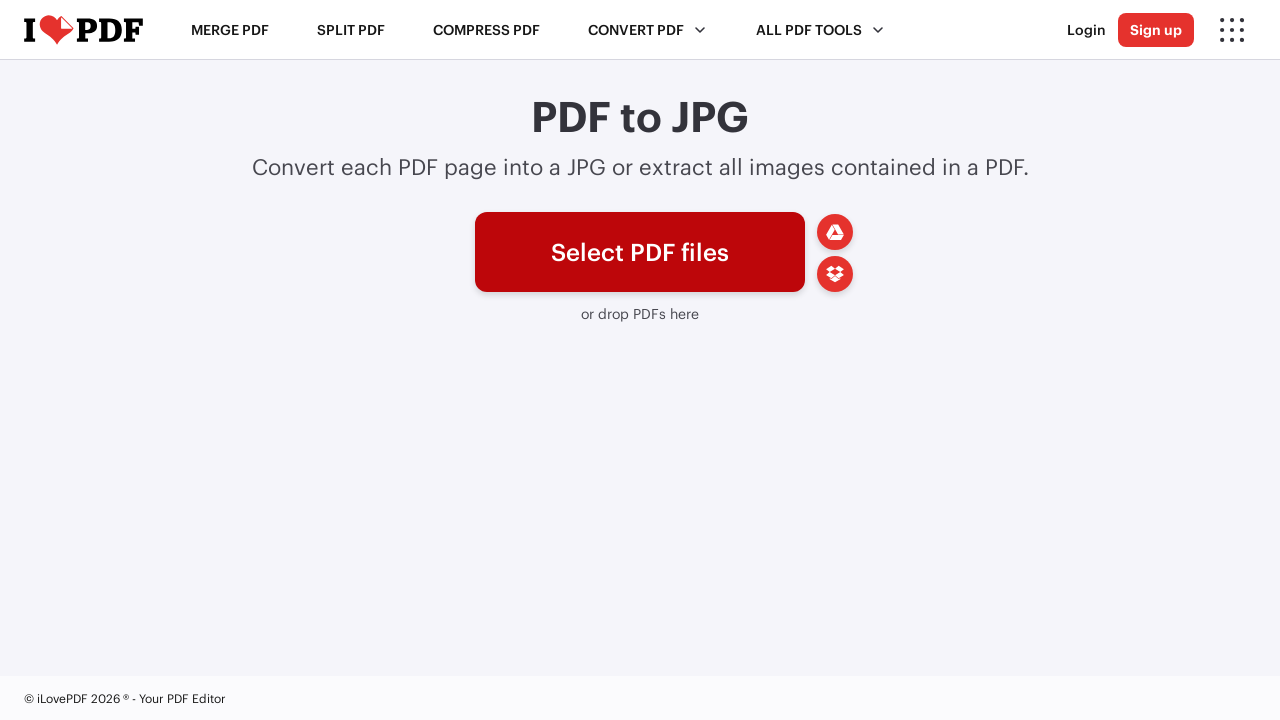